Tests the passenger dropdown functionality by opening the dropdown, incrementing the adult passenger count 4 times using the increment button, and then closing the dropdown.

Starting URL: https://rahulshettyacademy.com/dropdownsPractise/

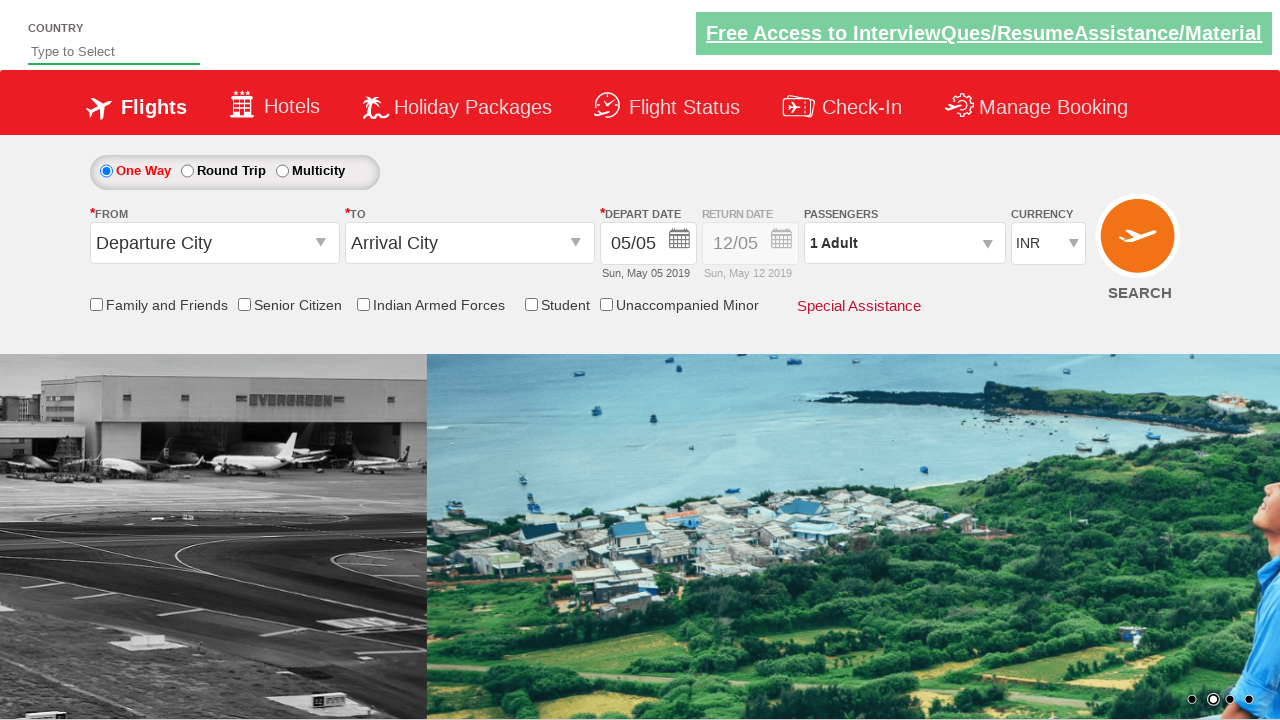

Clicked on passenger dropdown to open it at (904, 243) on #divpaxinfo
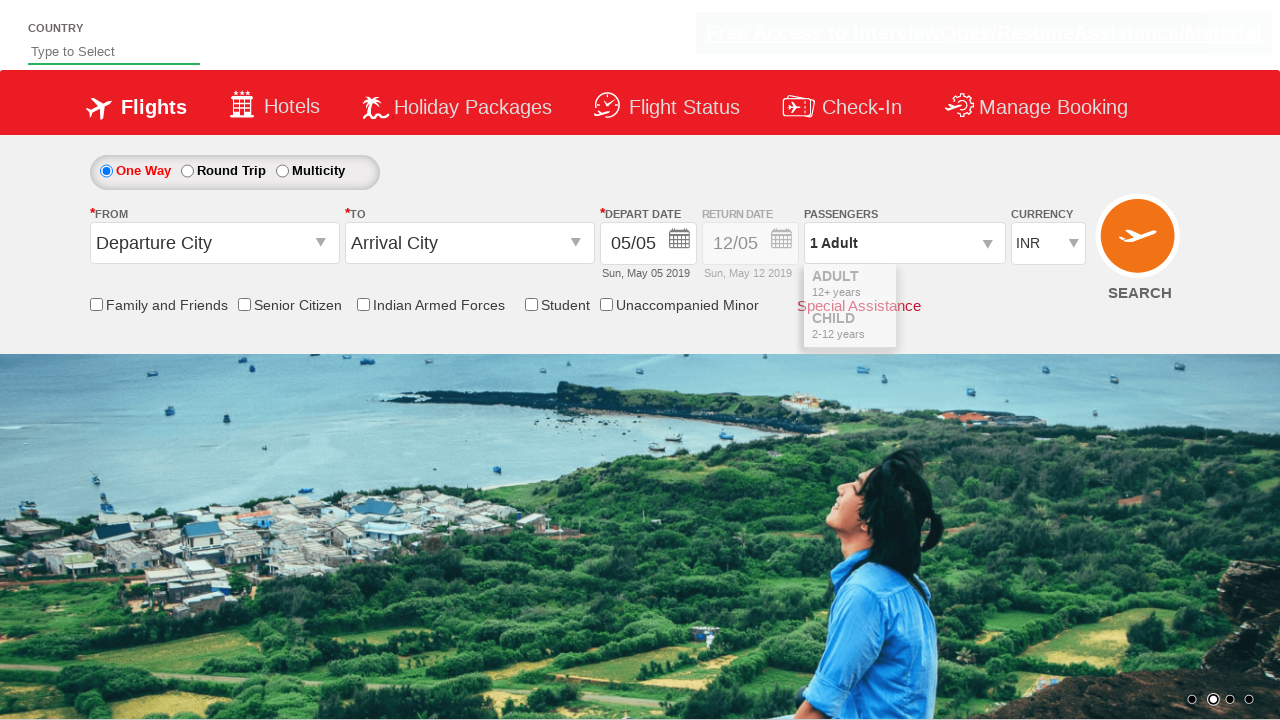

Waited for dropdown to become visible
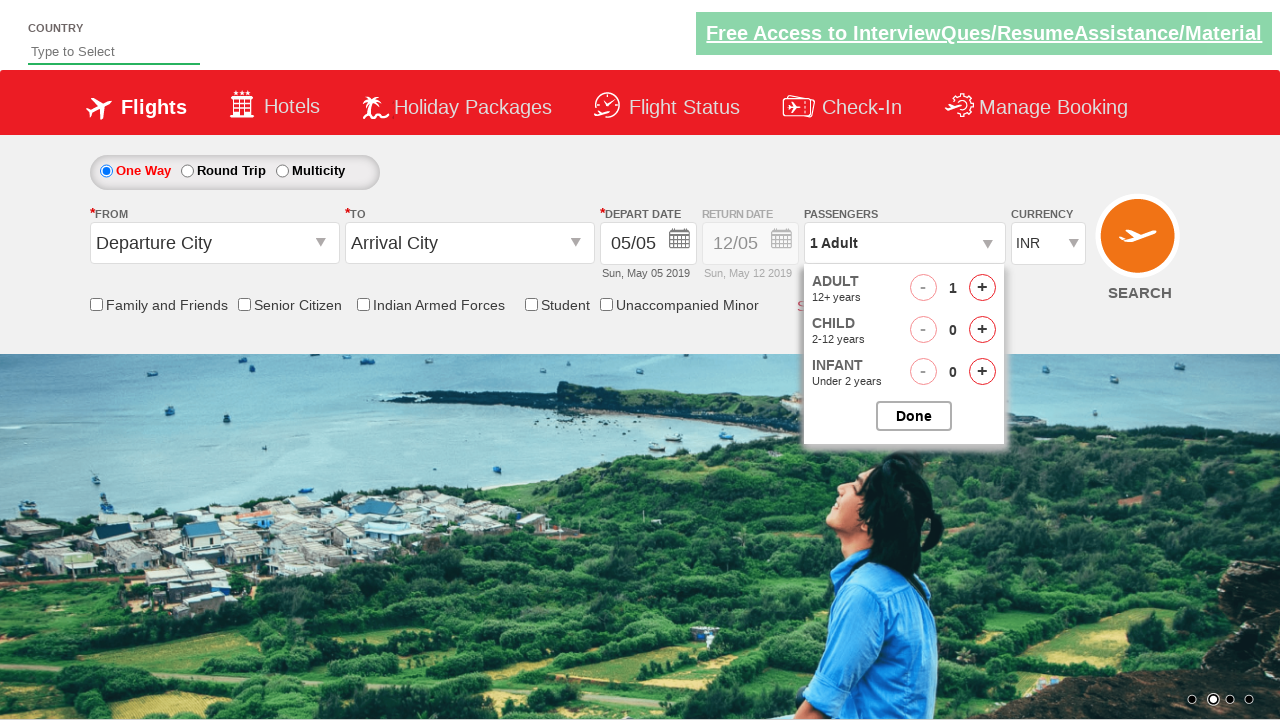

Waited before incrementing adult count
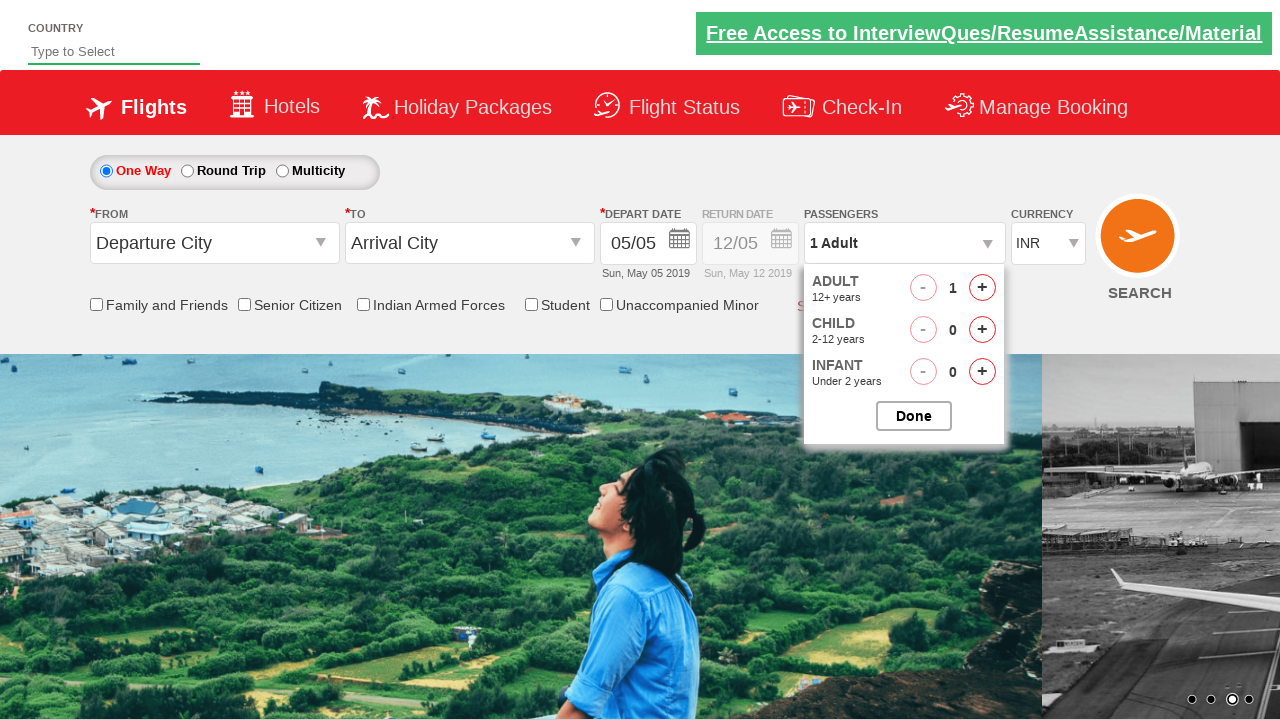

Clicked increment button to increase adult passenger count at (982, 288) on #hrefIncAdt
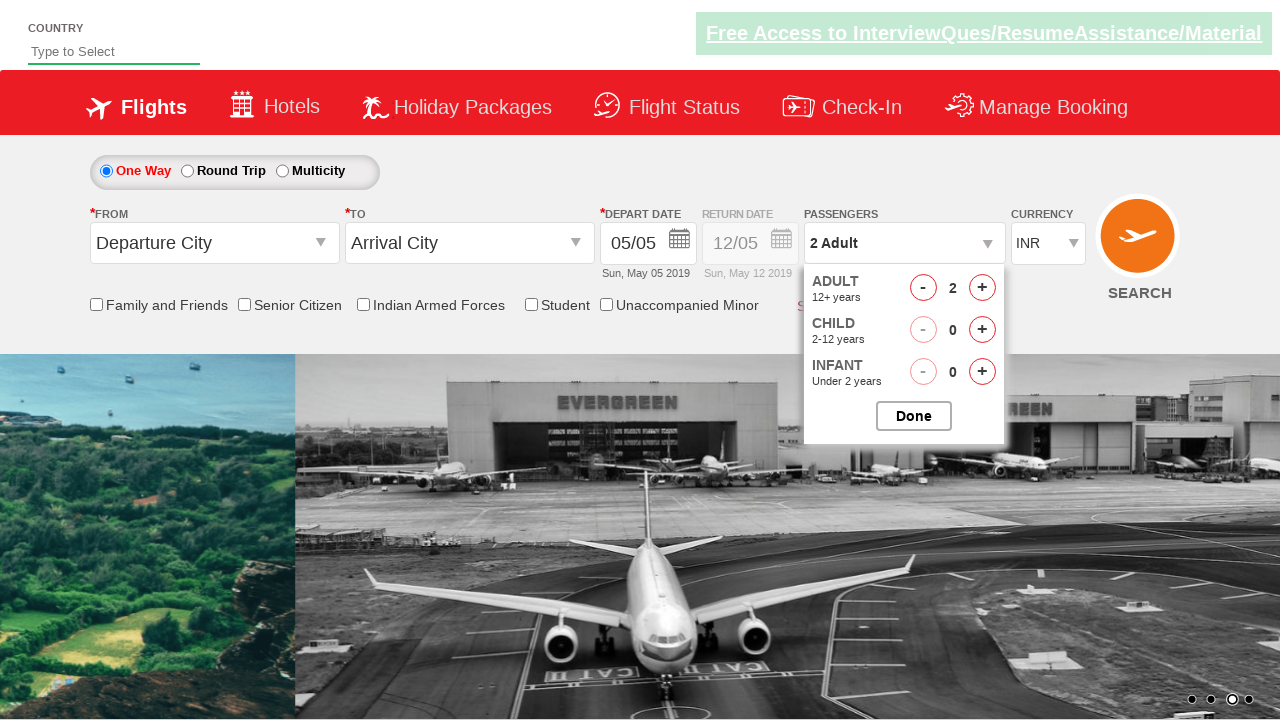

Waited before incrementing adult count
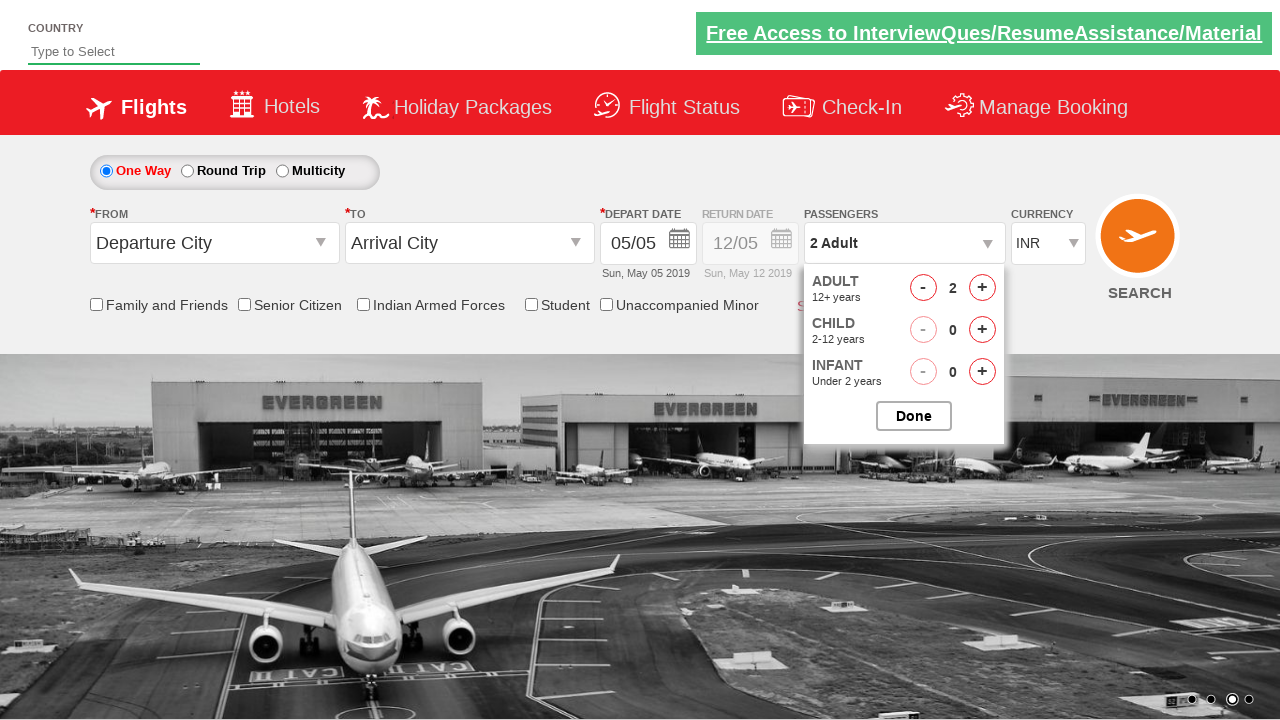

Clicked increment button to increase adult passenger count at (982, 288) on #hrefIncAdt
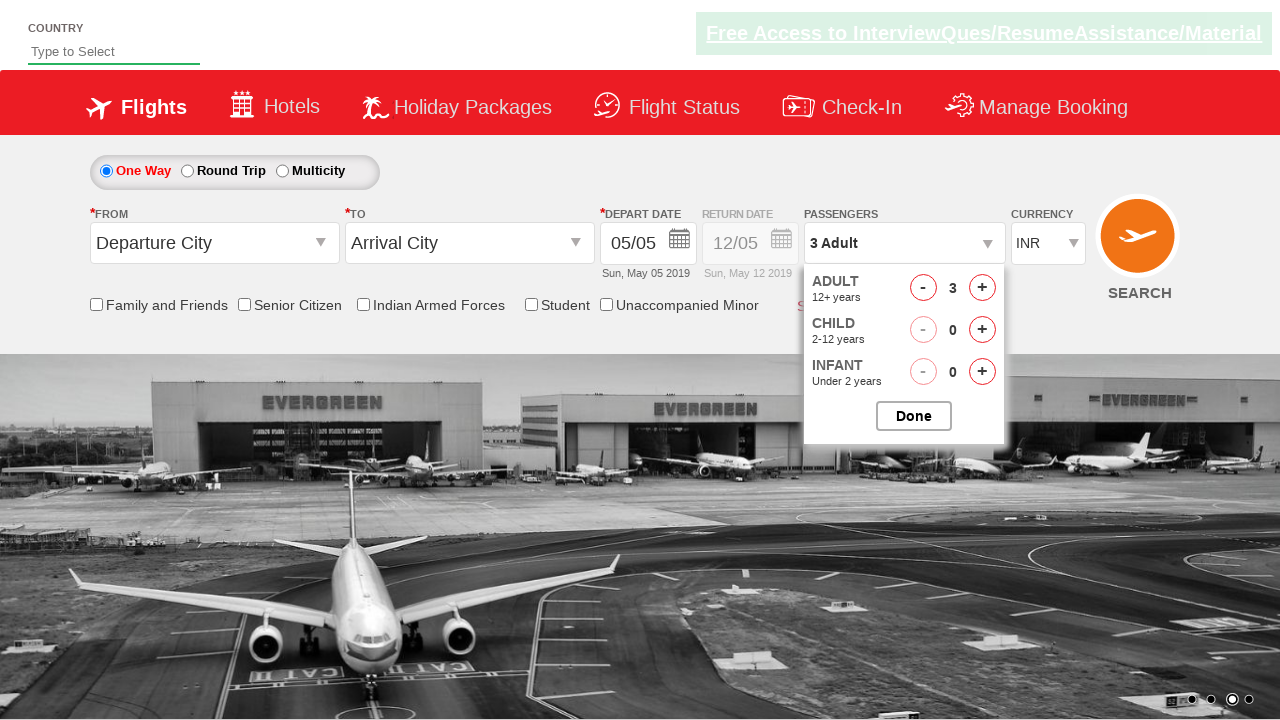

Waited before incrementing adult count
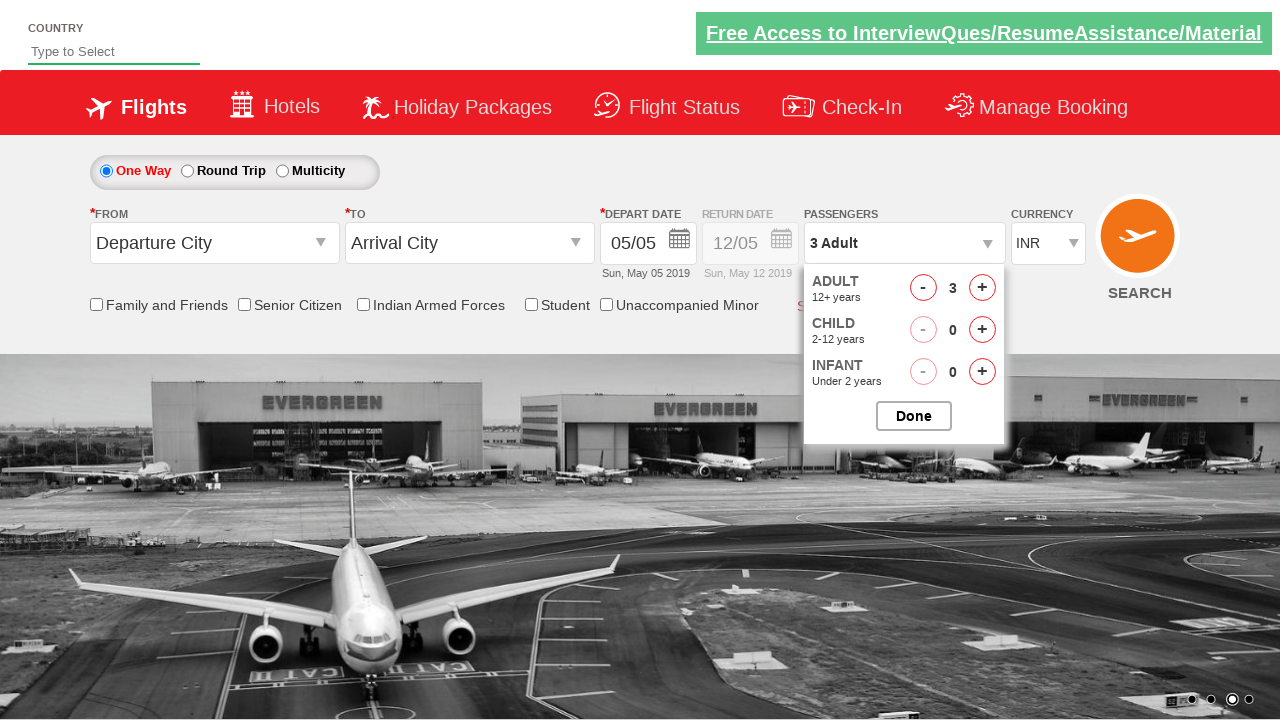

Clicked increment button to increase adult passenger count at (982, 288) on #hrefIncAdt
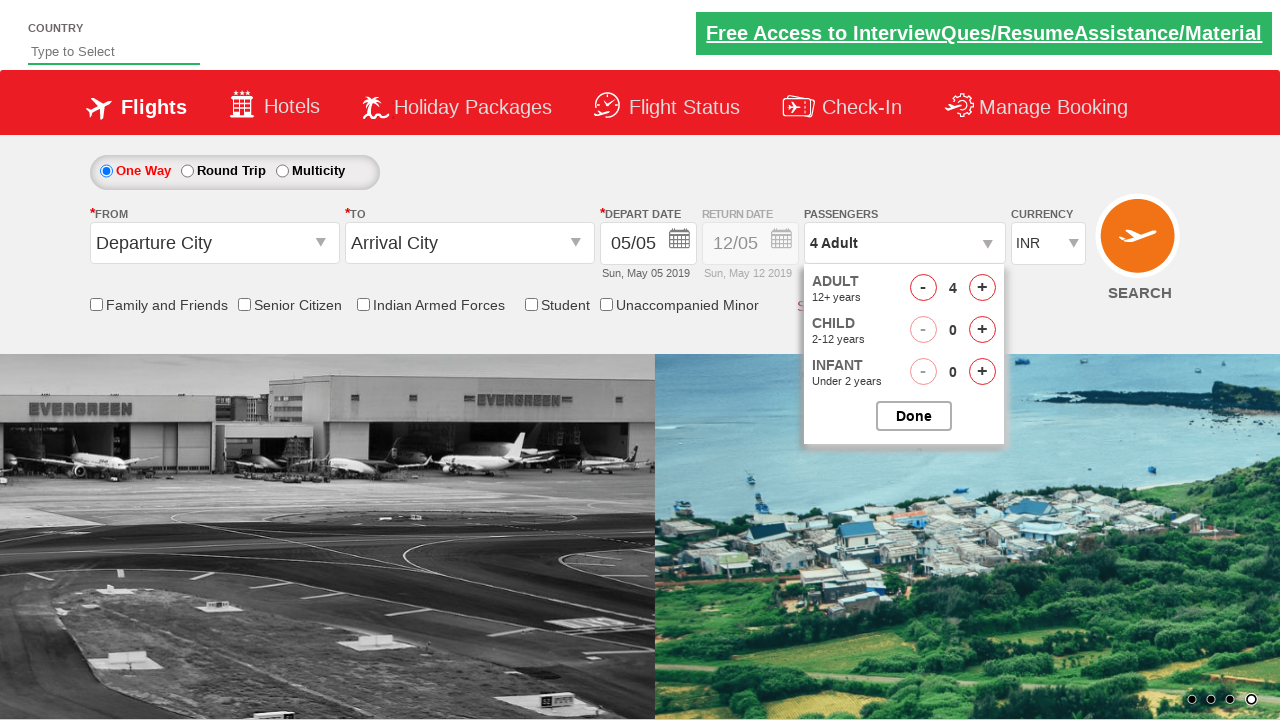

Waited before incrementing adult count
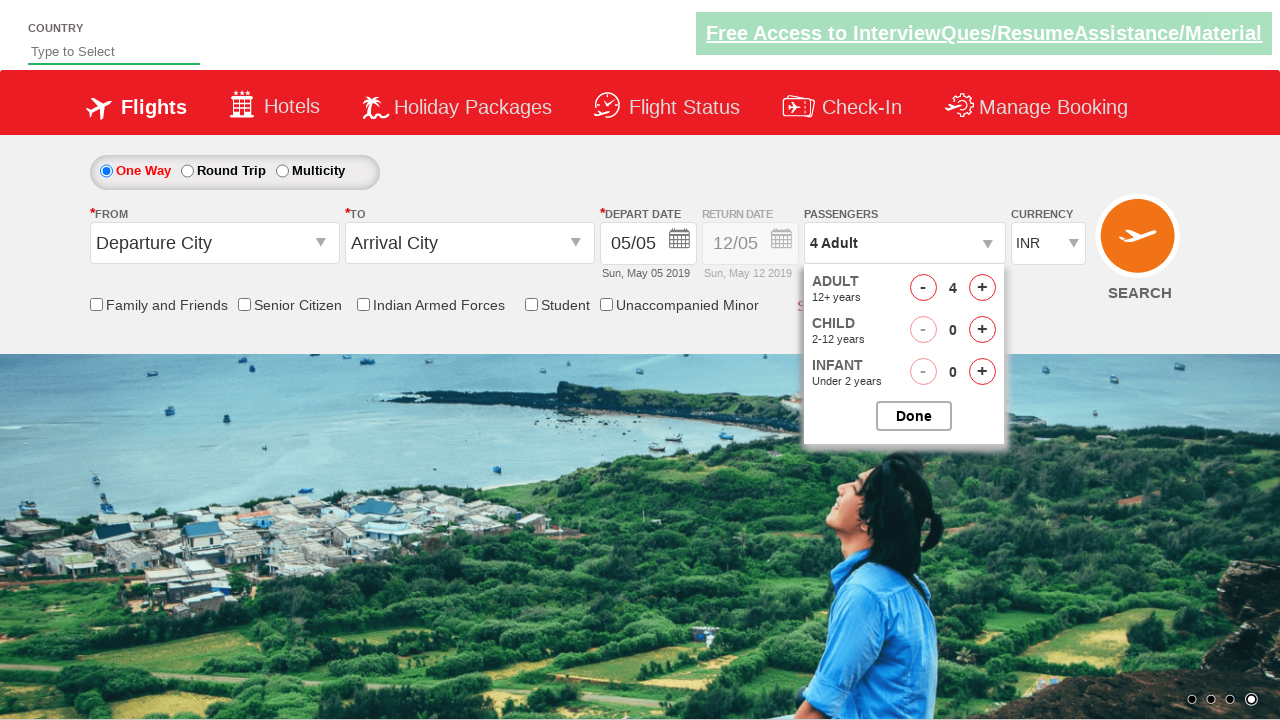

Clicked increment button to increase adult passenger count at (982, 288) on #hrefIncAdt
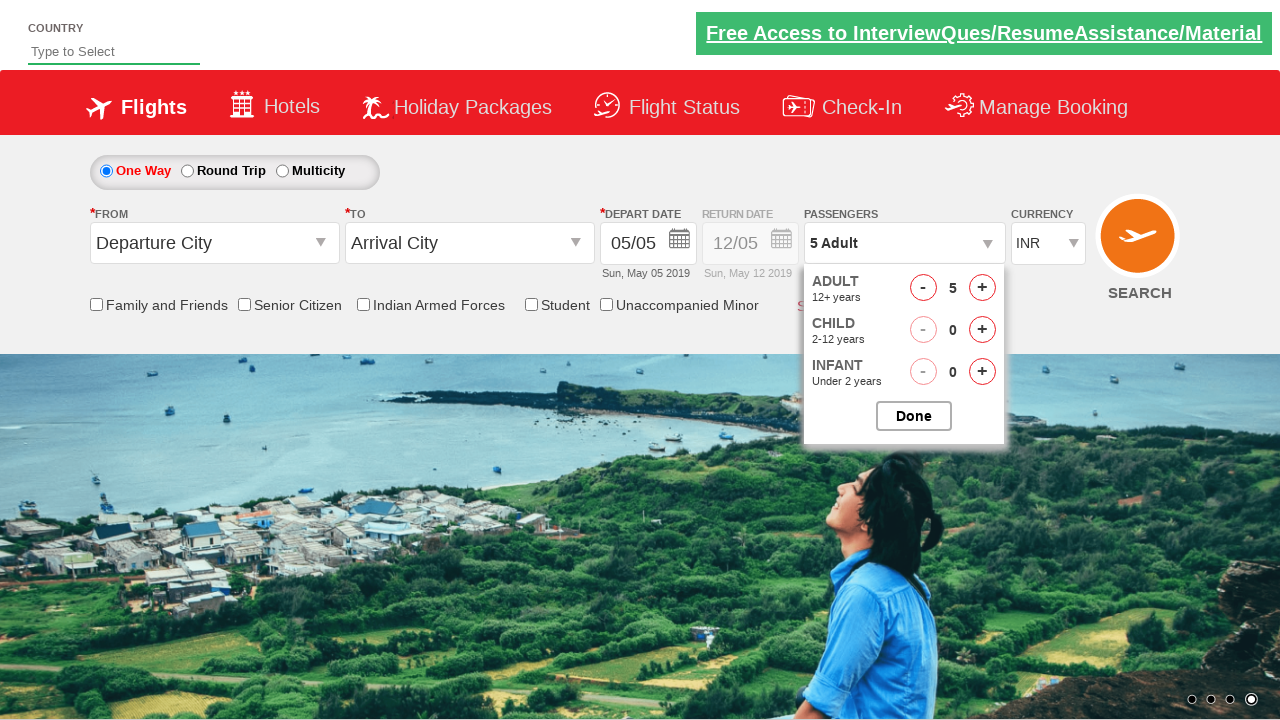

Clicked button to close passenger dropdown at (914, 416) on #btnclosepaxoption
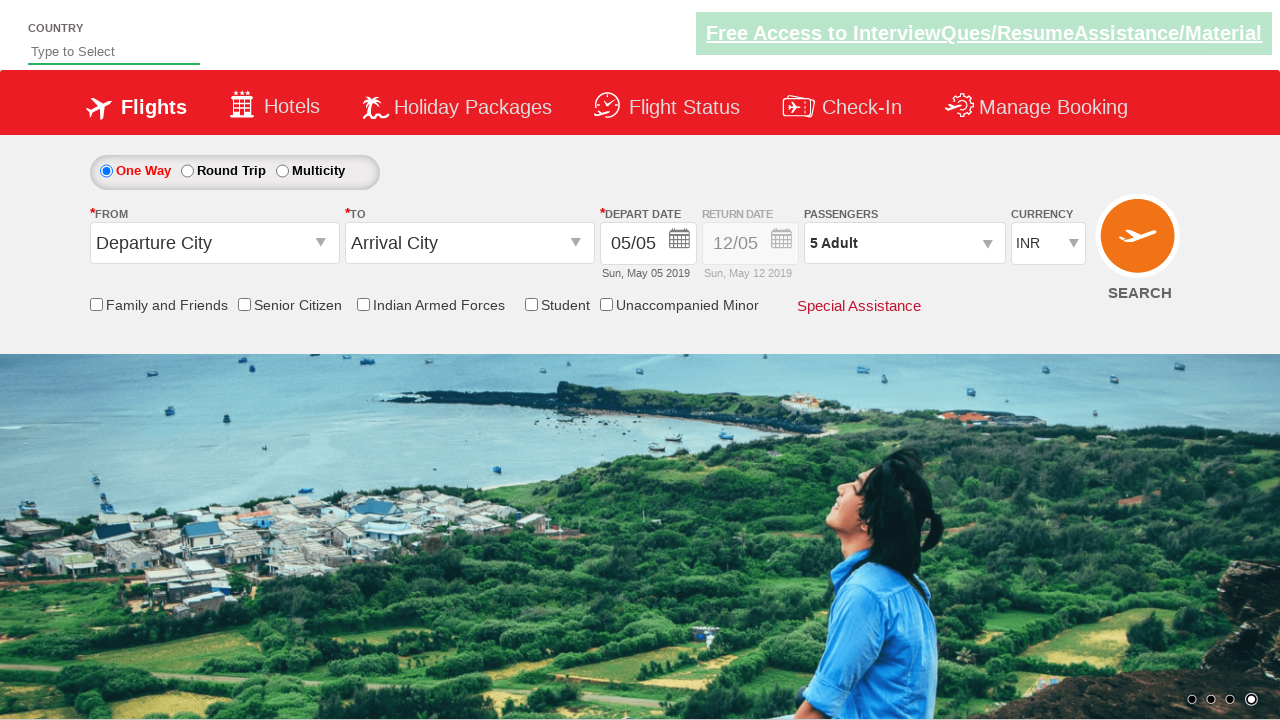

Verified passenger dropdown element is present
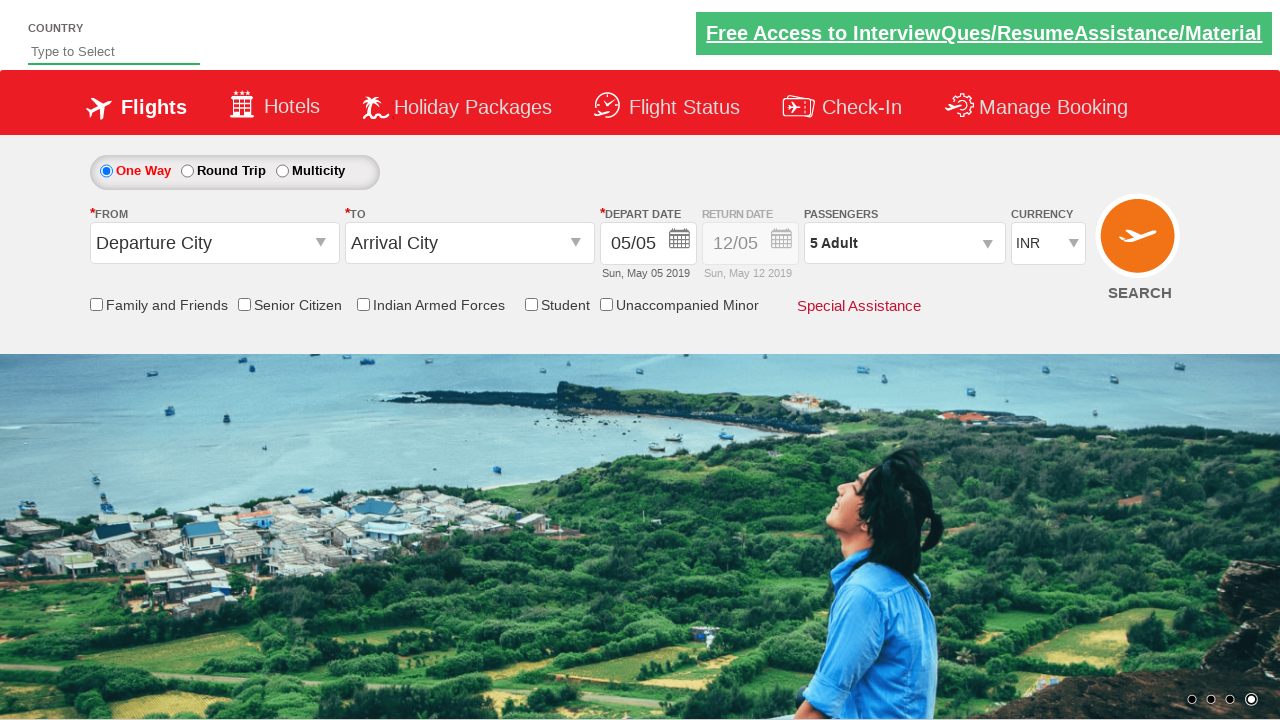

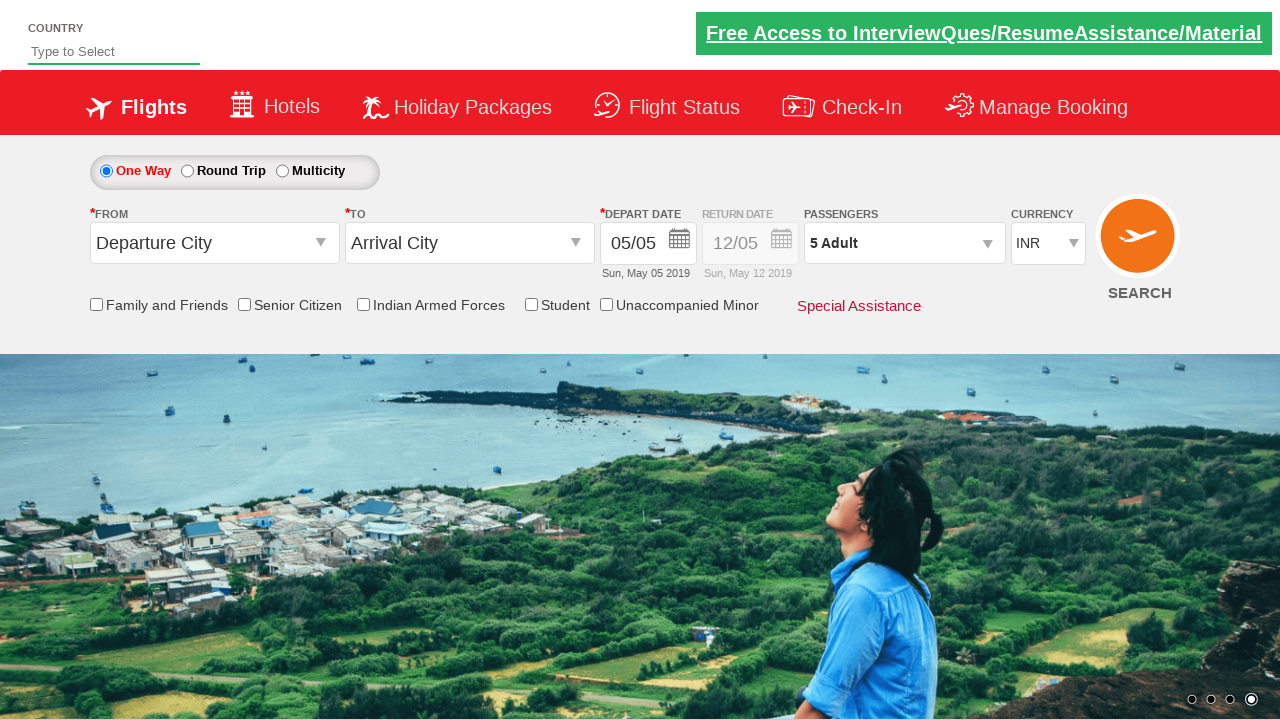